Tests search textbox functionality by typing a search term and verifying the input value is correctly set

Starting URL: https://ecommerce-playground.lambdatest.io/

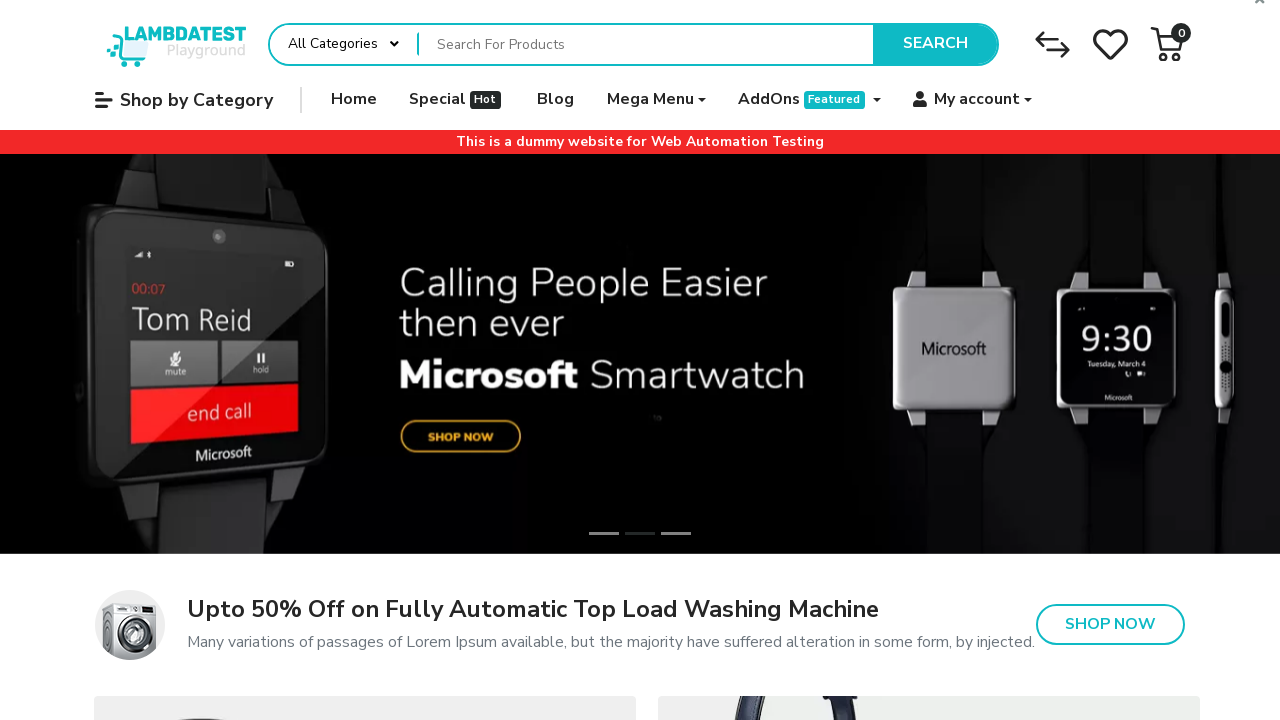

Filled search textbox with 'iphone' on input[name="search"] >> nth=0
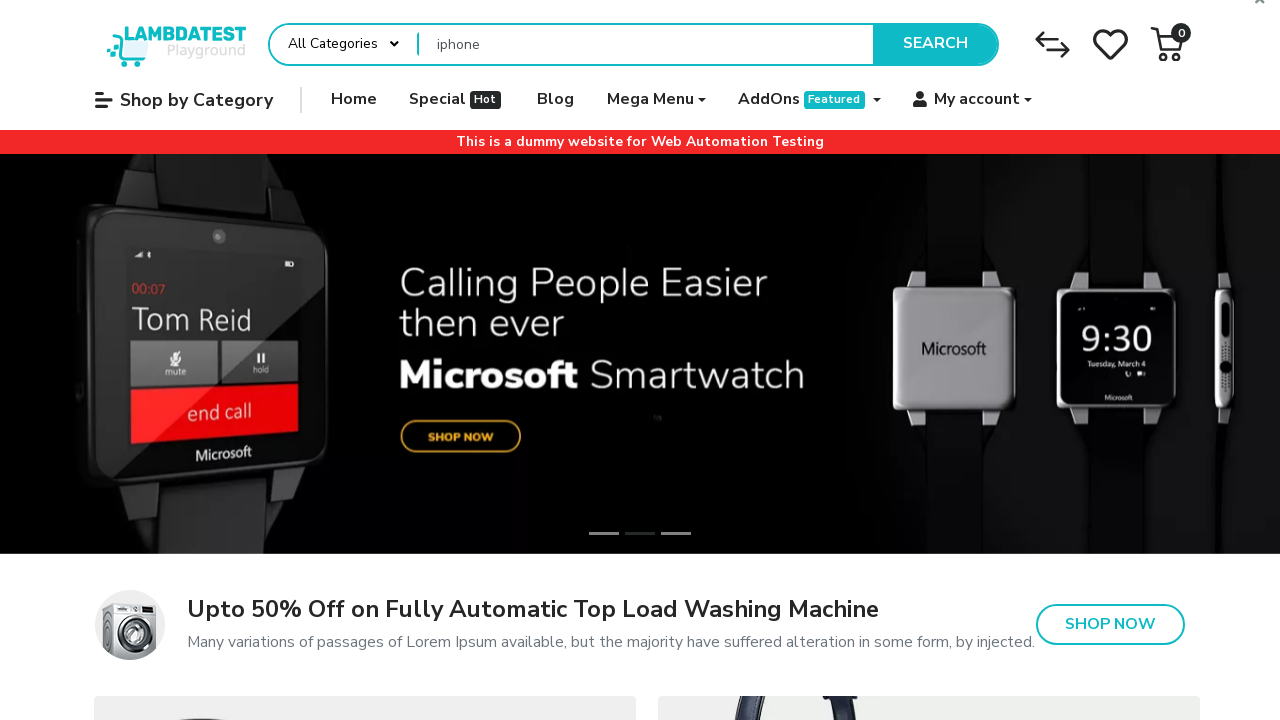

Asserted search textbox value equals 'iphone'
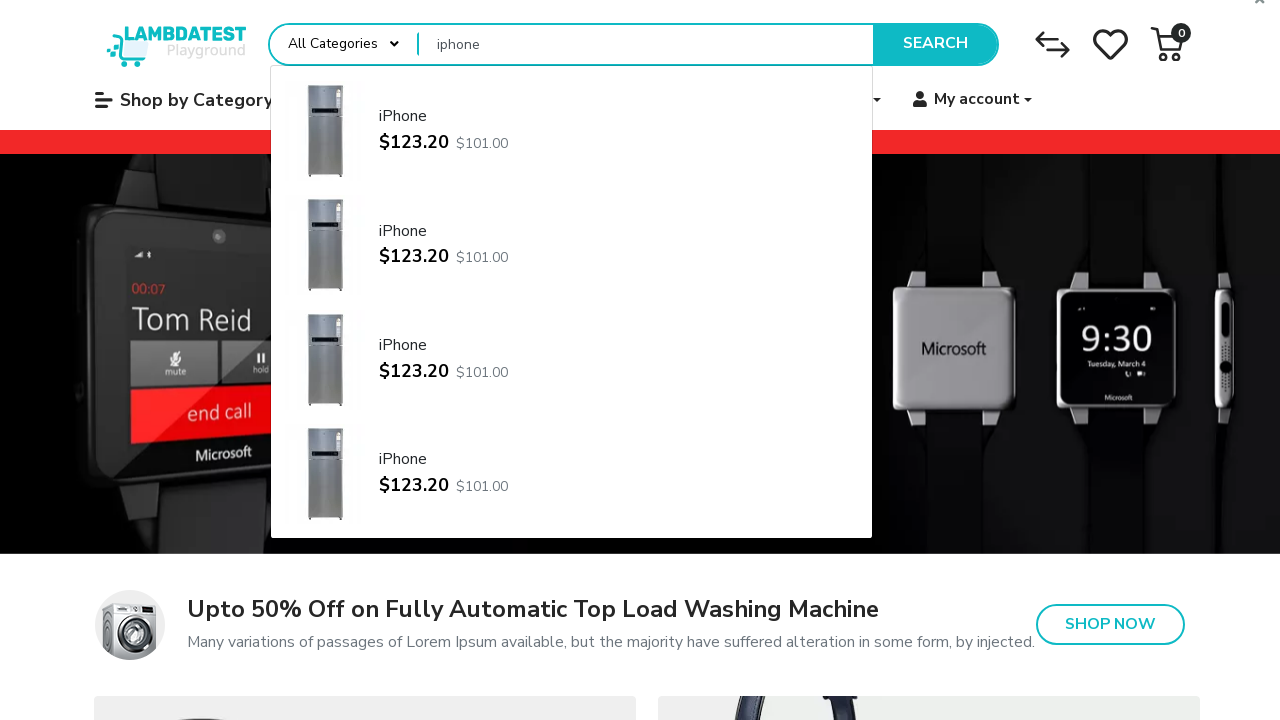

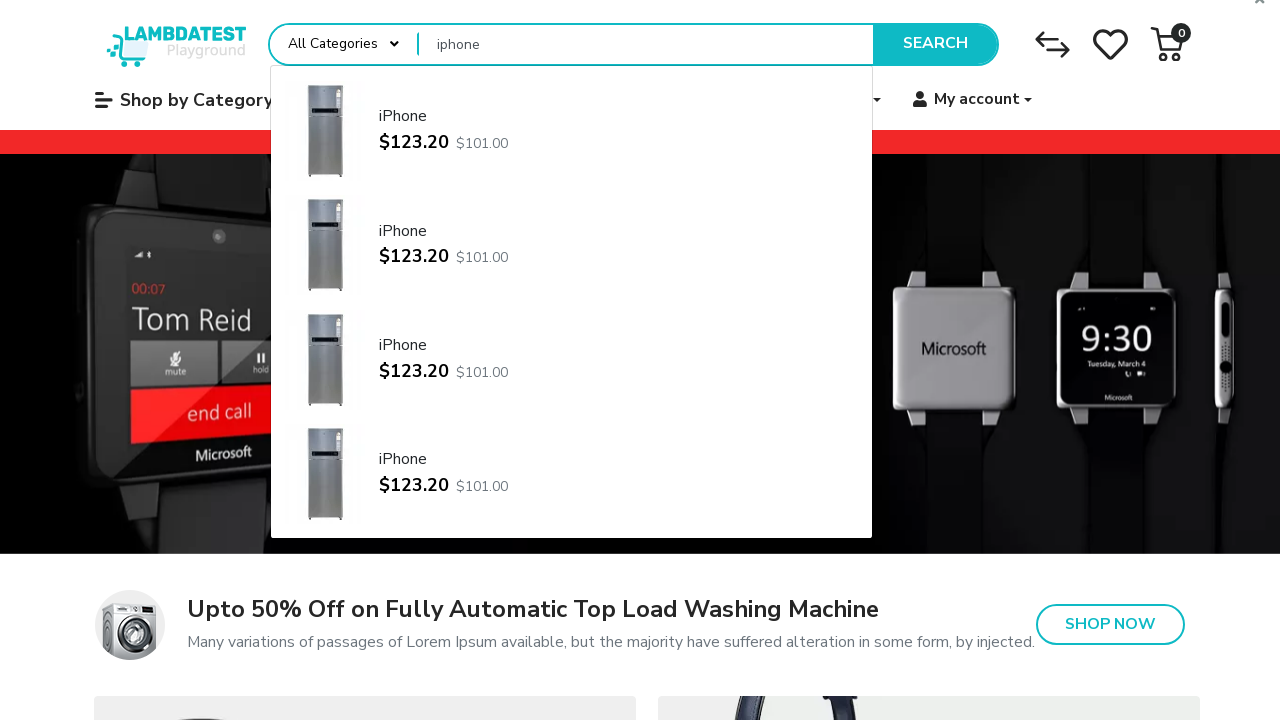